Solves a math problem on a form by calculating a mathematical expression based on a value from the page, then fills the answer and submits the form

Starting URL: http://suninjuly.github.io/math.html

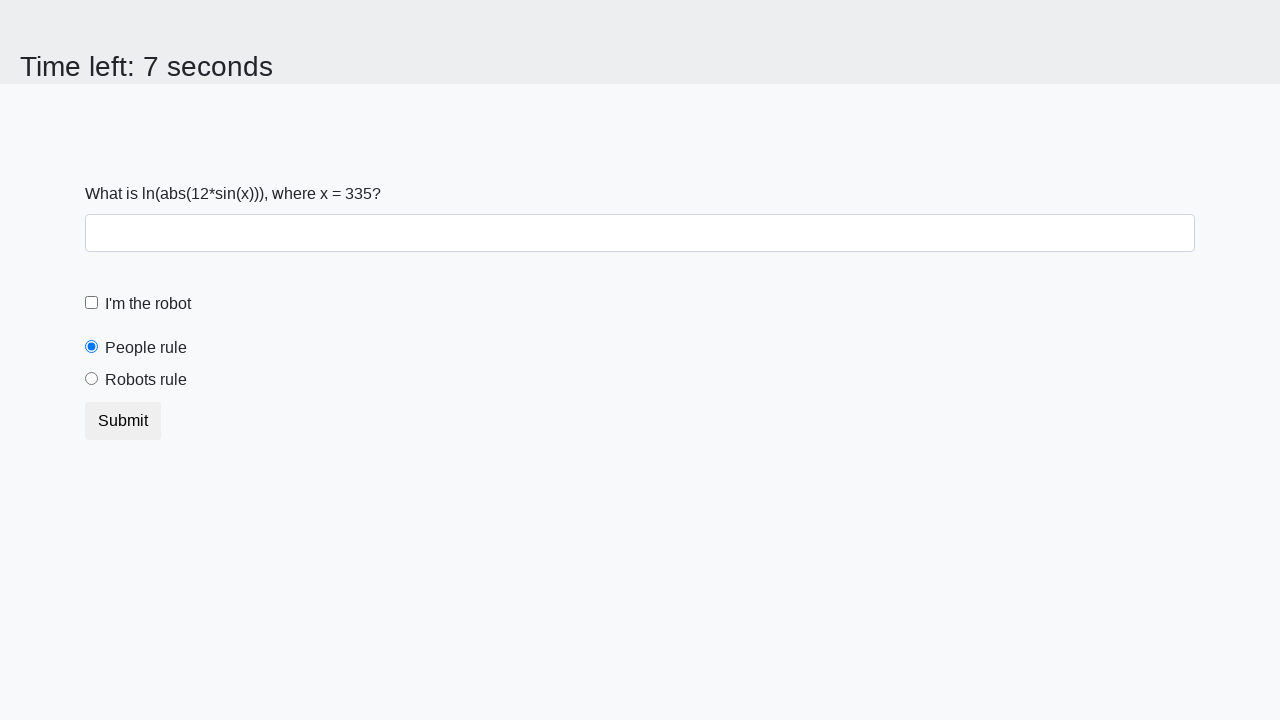

Located the input value element
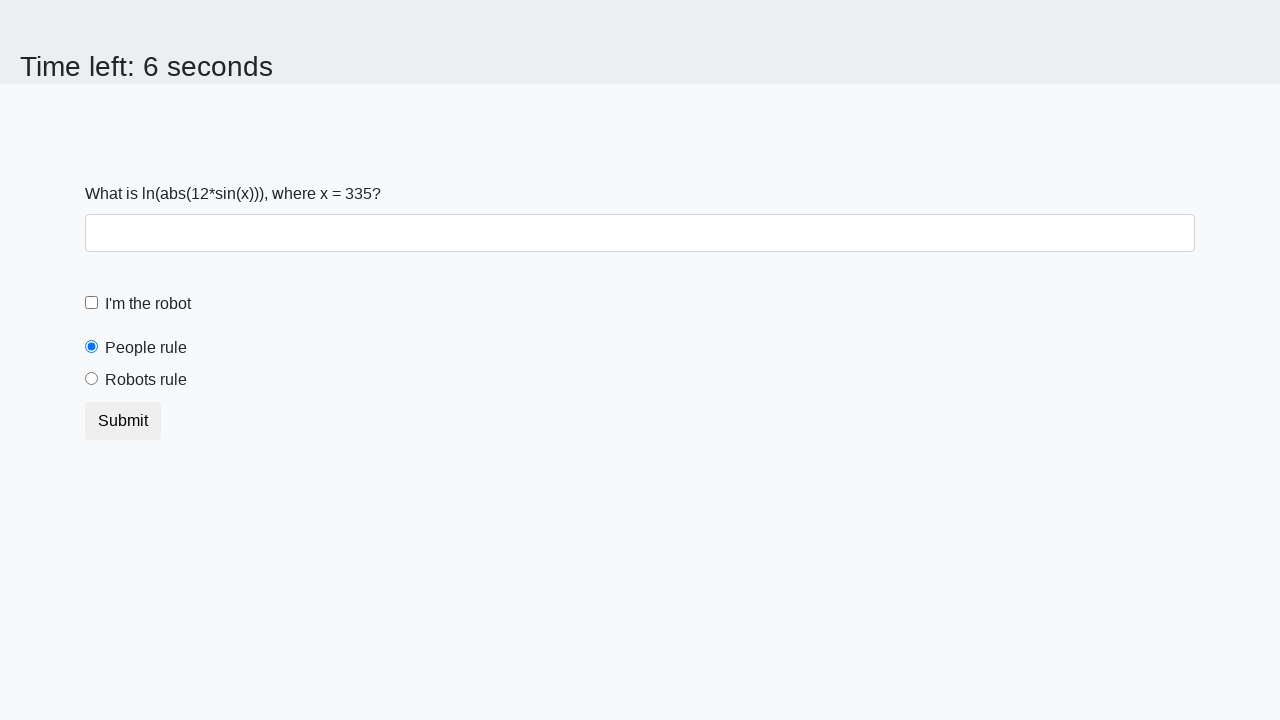

Retrieved input value from page: 335
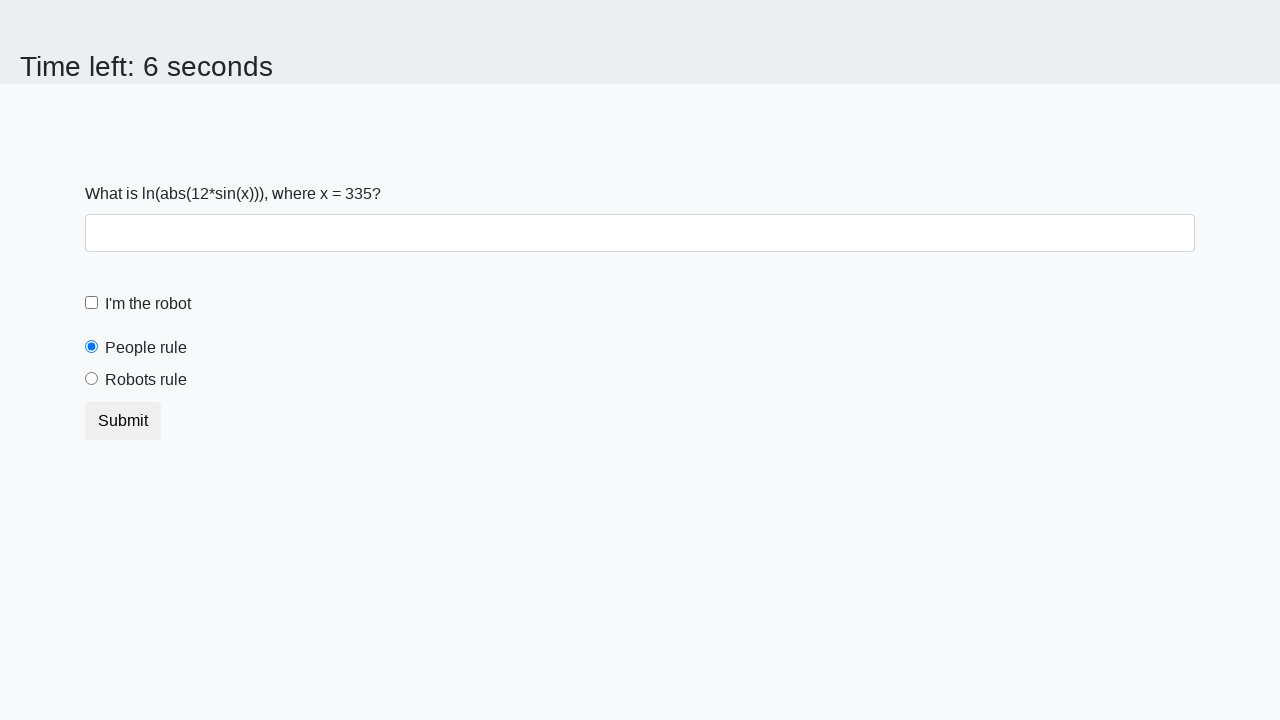

Calculated mathematical expression result: 2.393813808334808
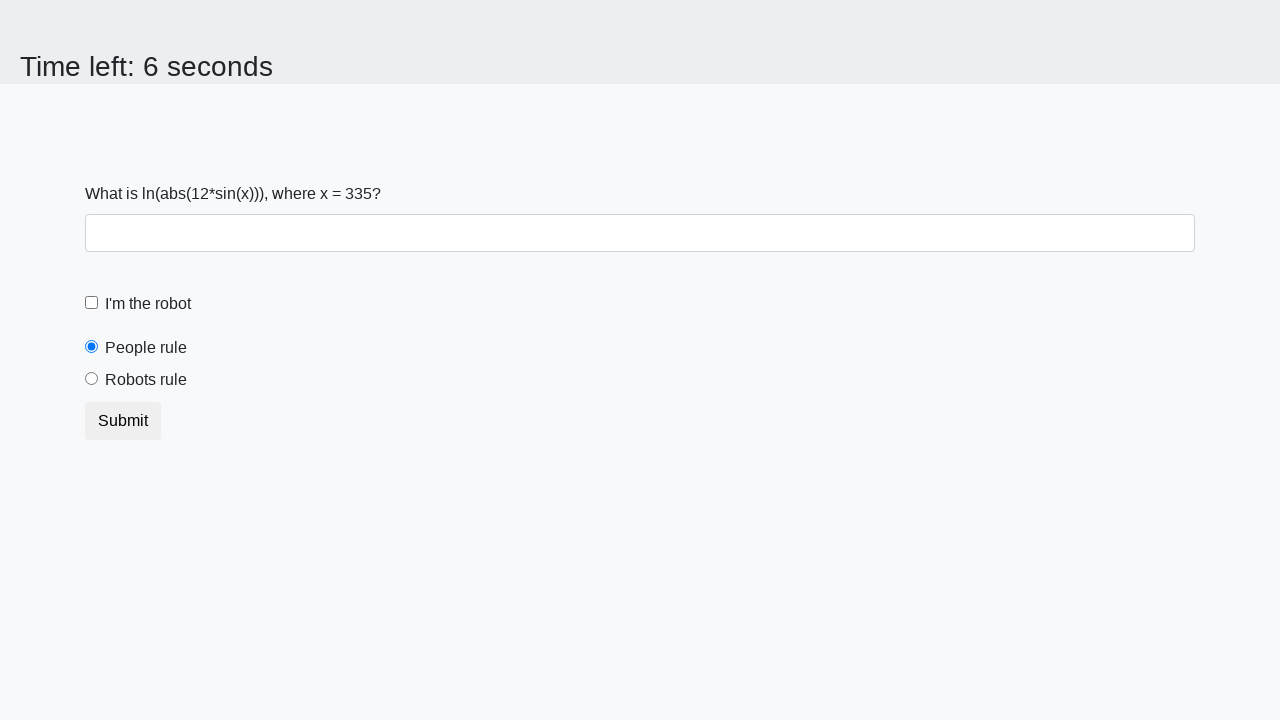

Filled answer field with calculated value: 2.393813808334808 on #answer
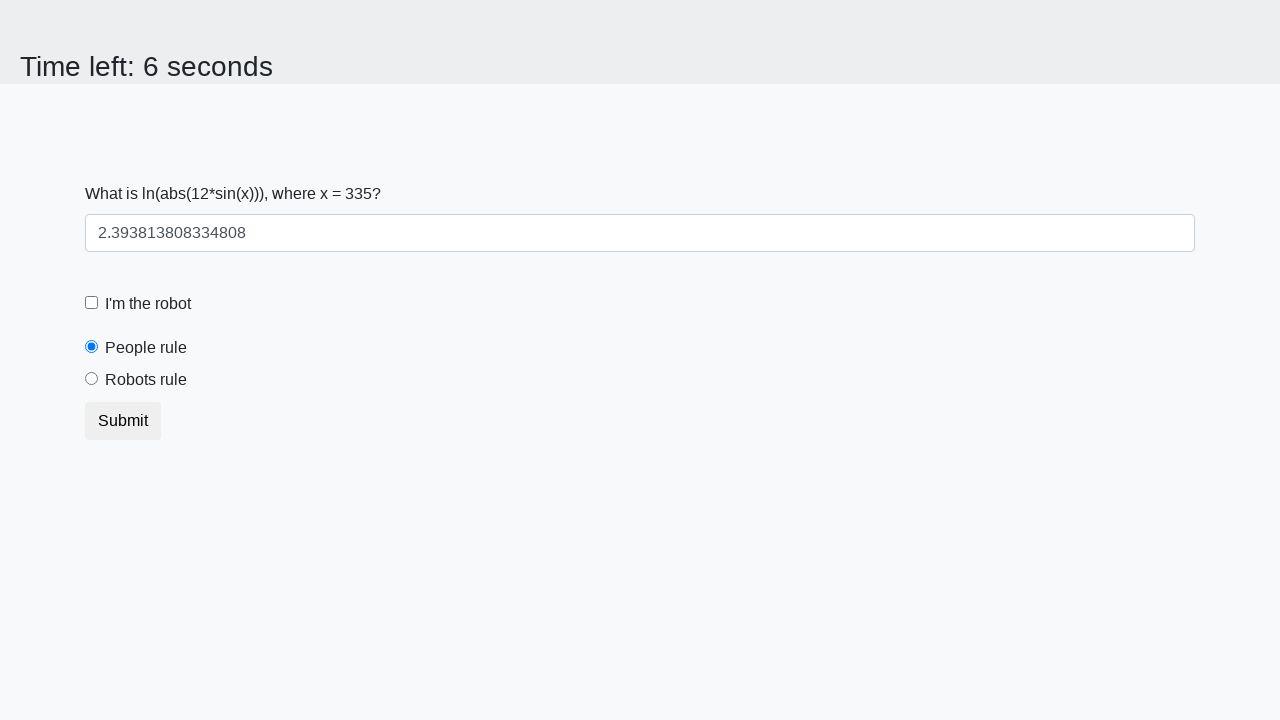

Clicked the robot checkbox at (92, 303) on #robotCheckbox
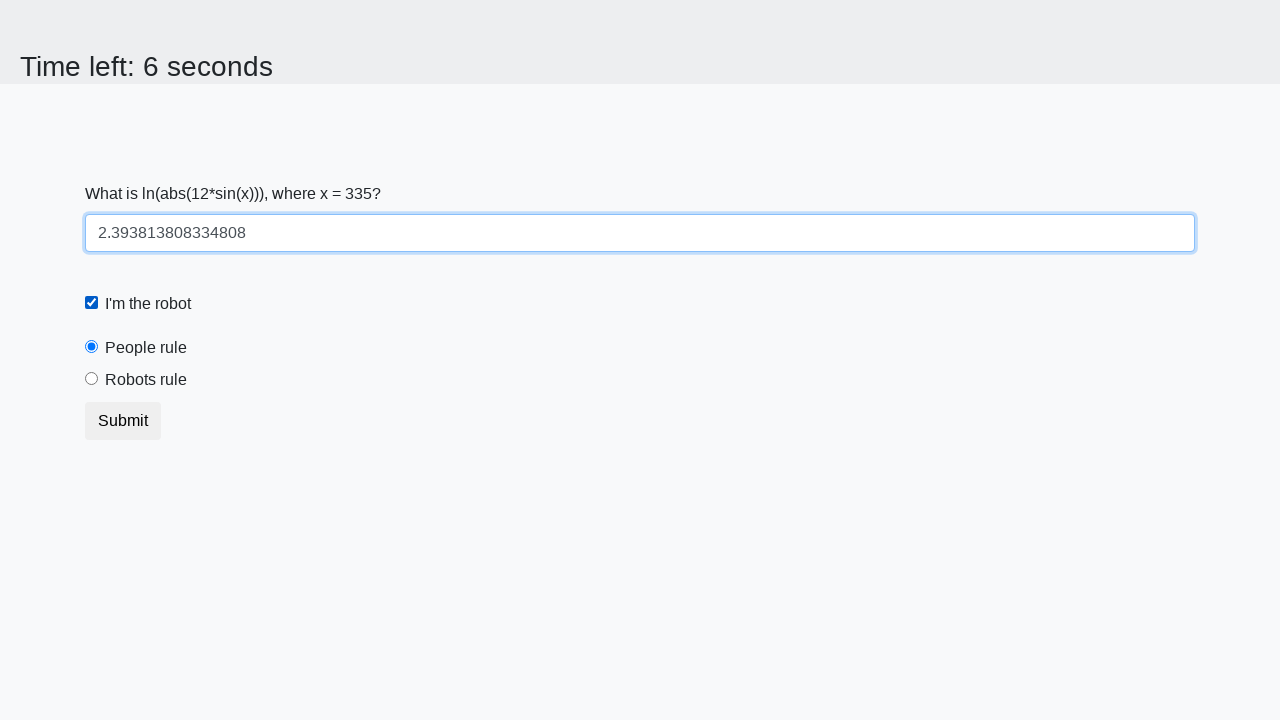

Clicked the robots rule radio button at (92, 379) on #robotsRule
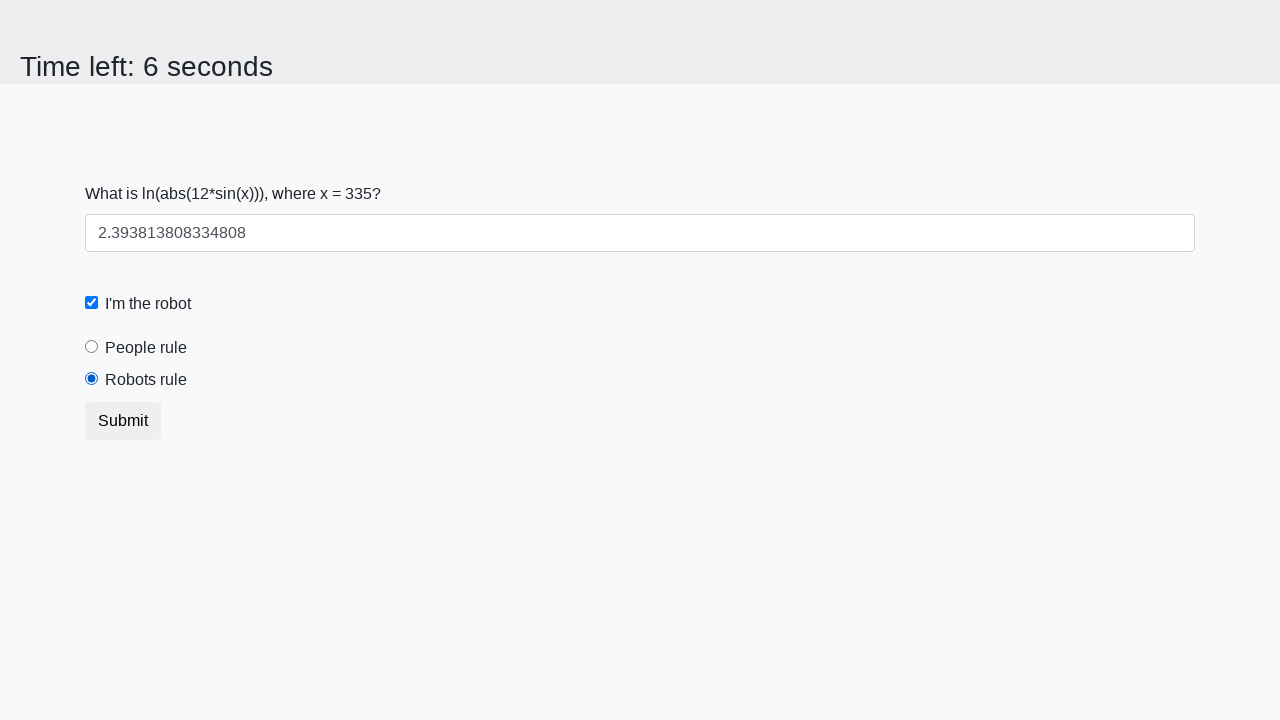

Submitted the form by clicking the submit button at (123, 421) on button.btn.btn-default
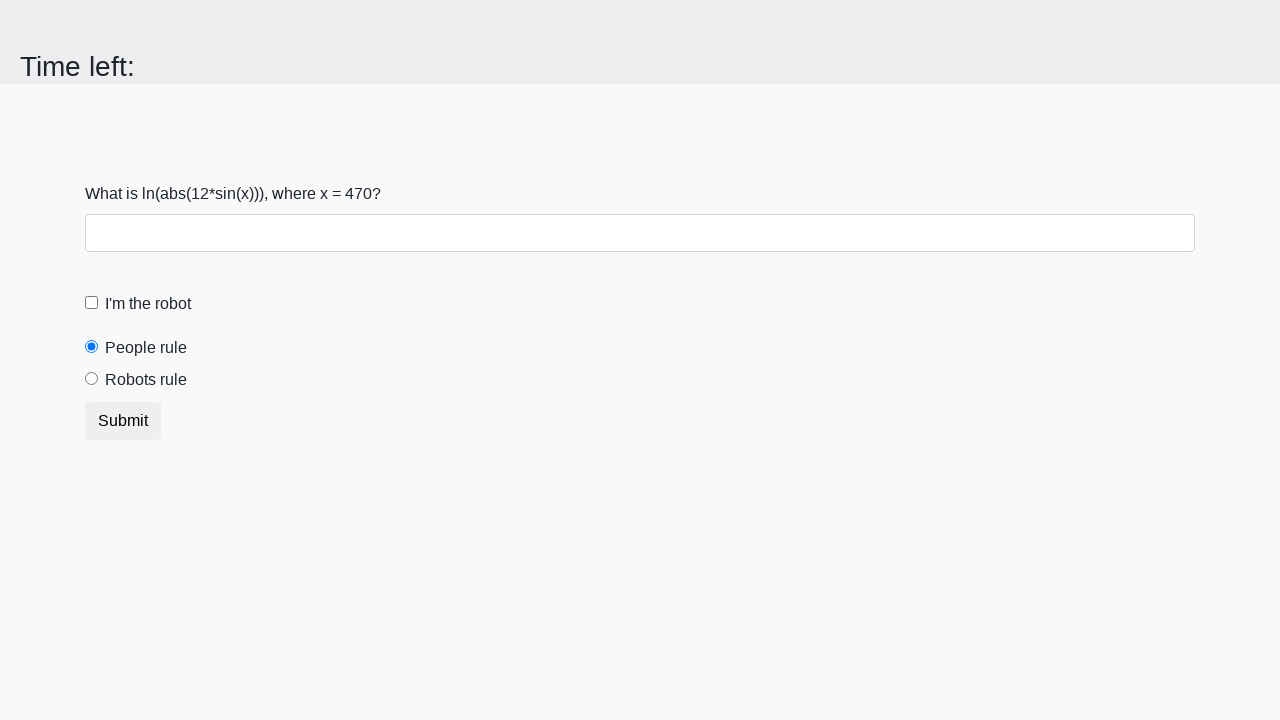

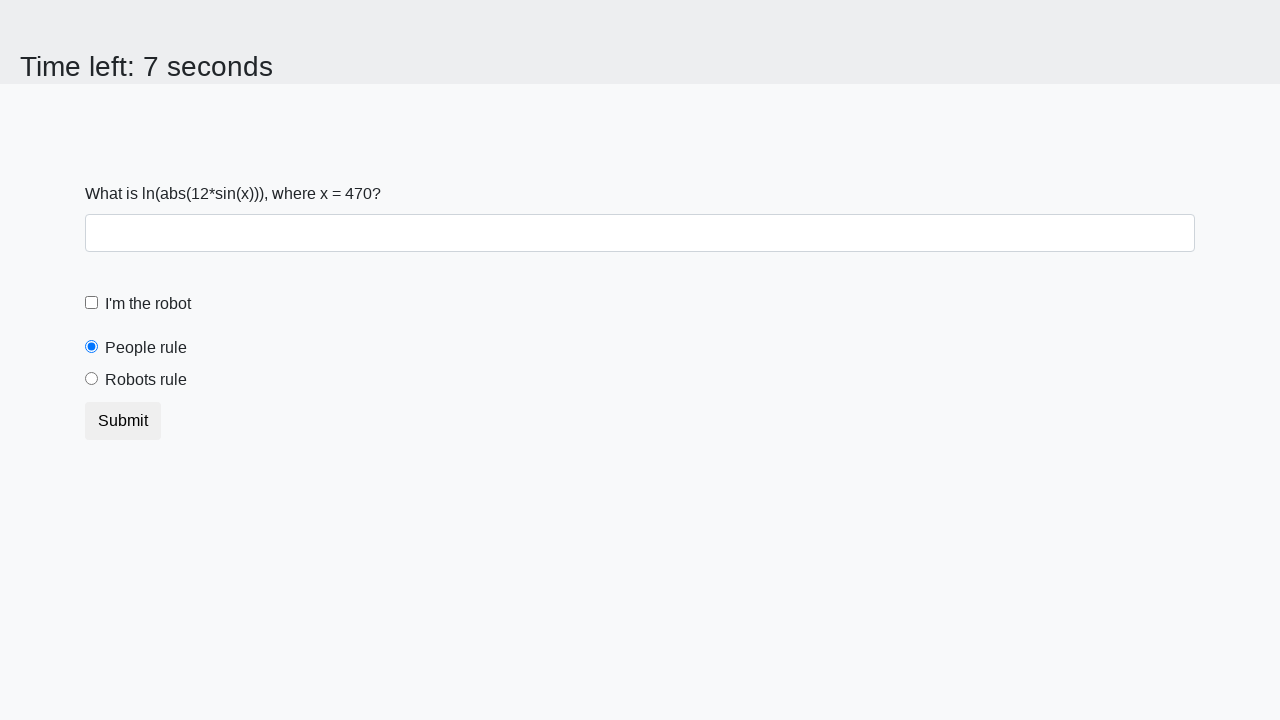